Tests that the home page has exactly three arrivals by navigating to Shop, then Home, scrolling down and verifying the arrivals section

Starting URL: https://practice.automationtesting.in/

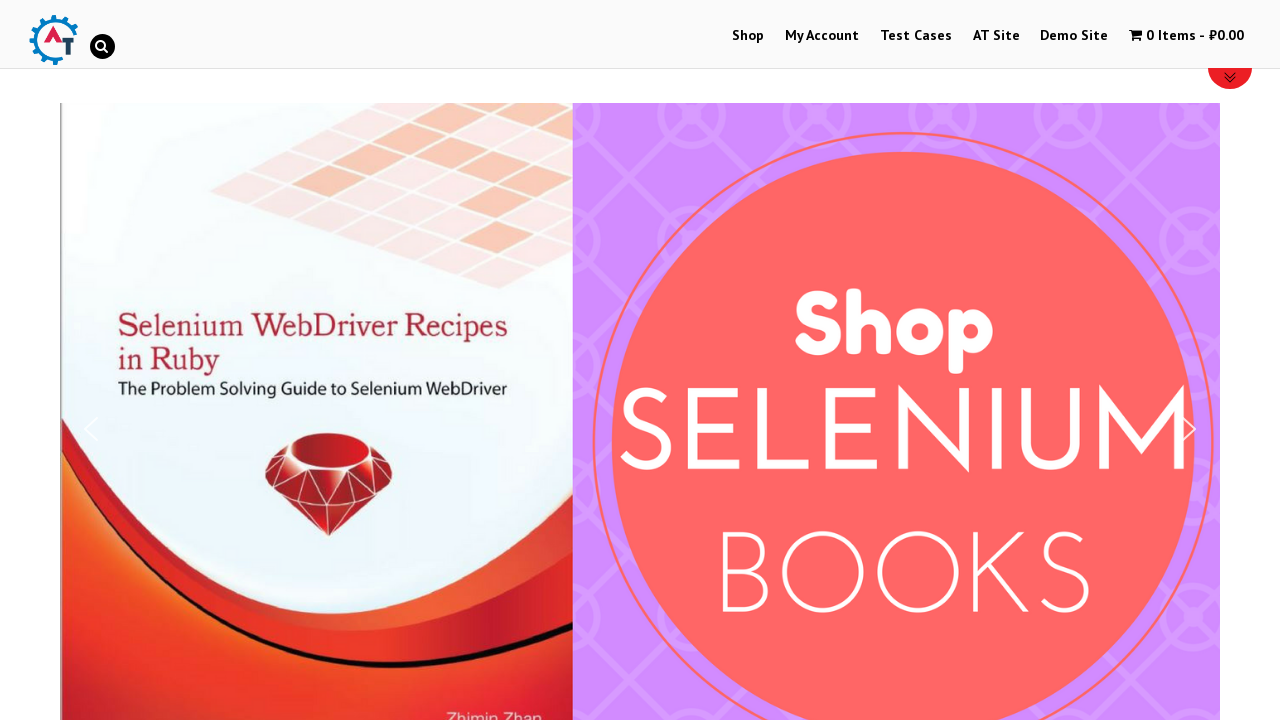

Clicked on Shop menu at (748, 36) on text=Shop
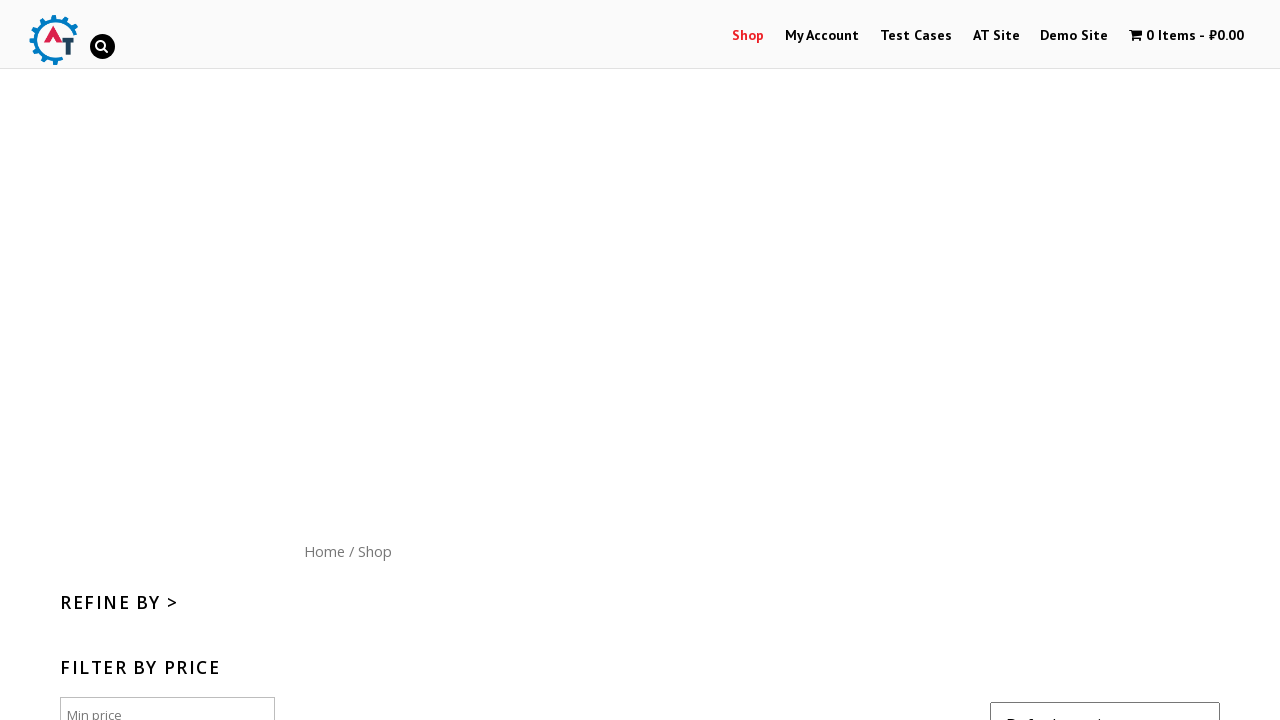

Clicked on Home menu button at (324, 551) on text=Home
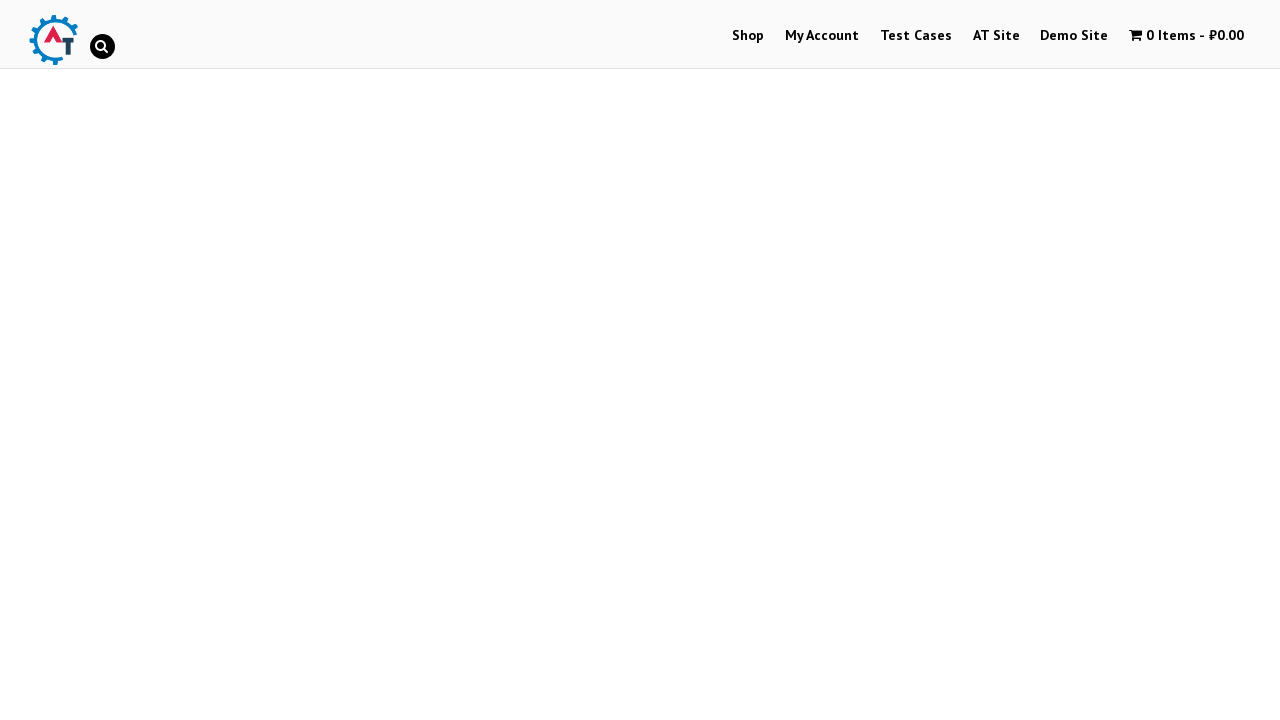

Scrolled down 800px to view arrivals section
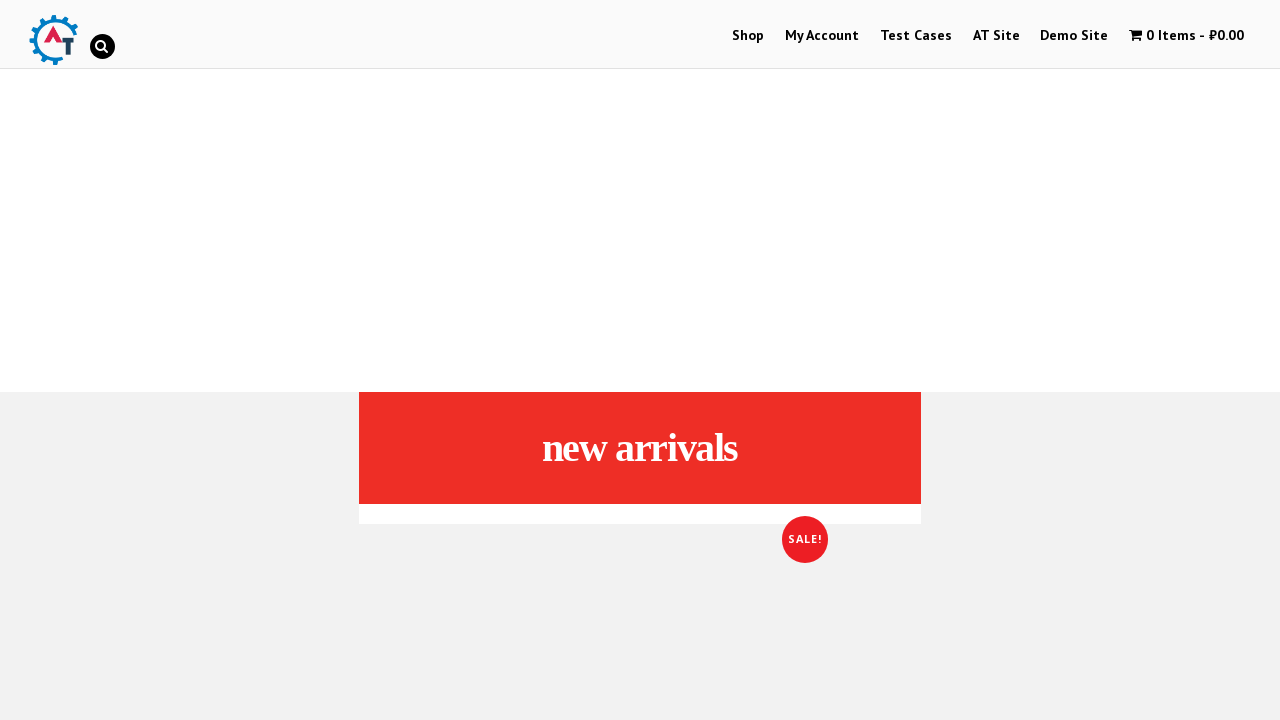

Waited for products container to load
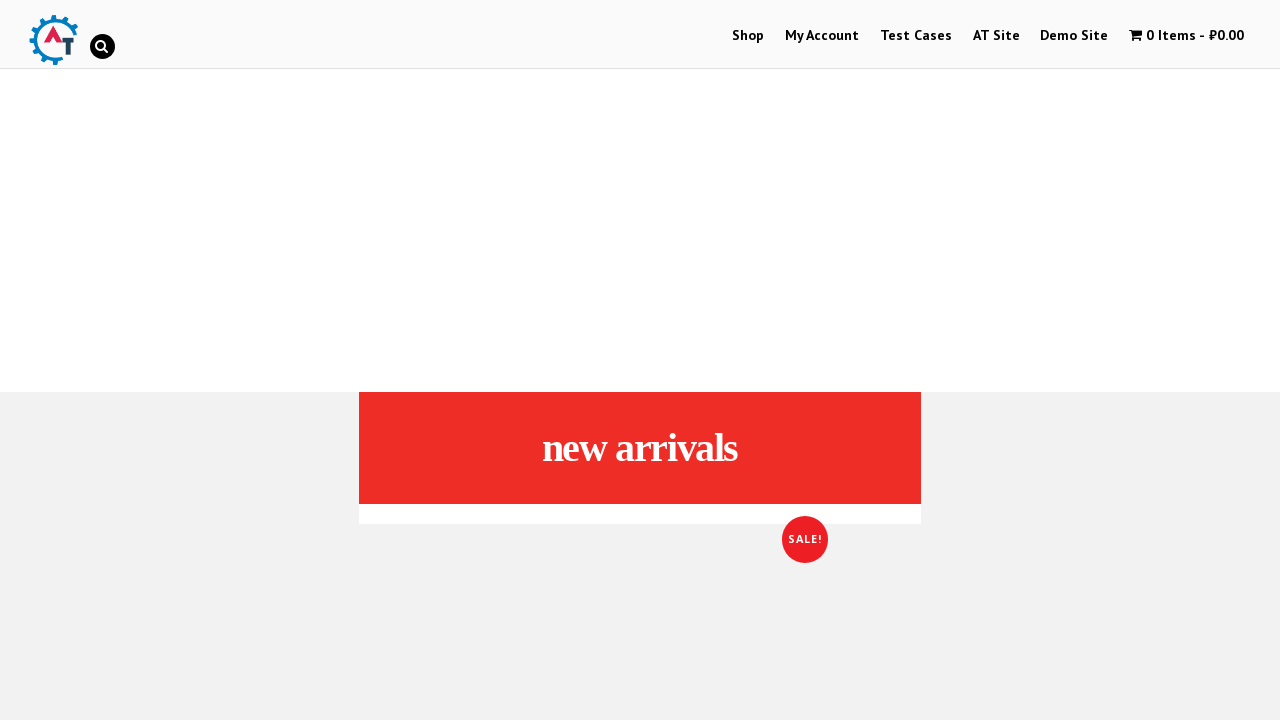

Counted arrivals: found 3 products
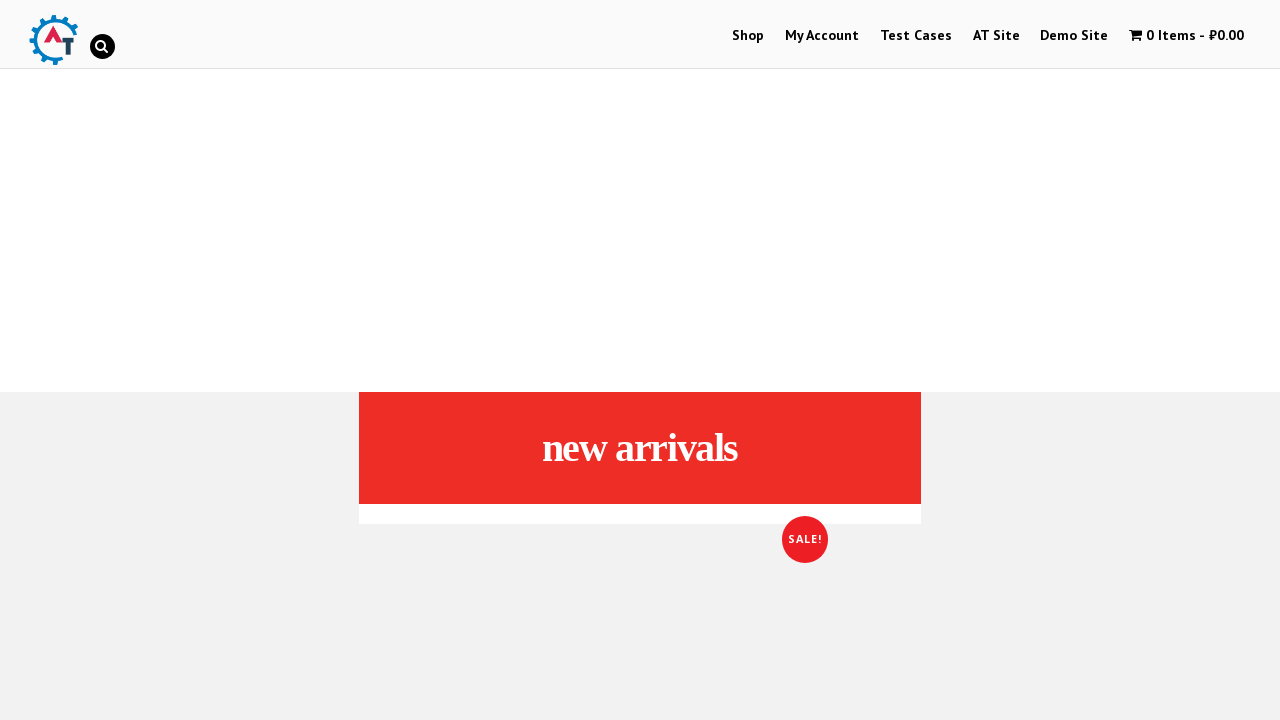

Verified that exactly 3 arrivals are present
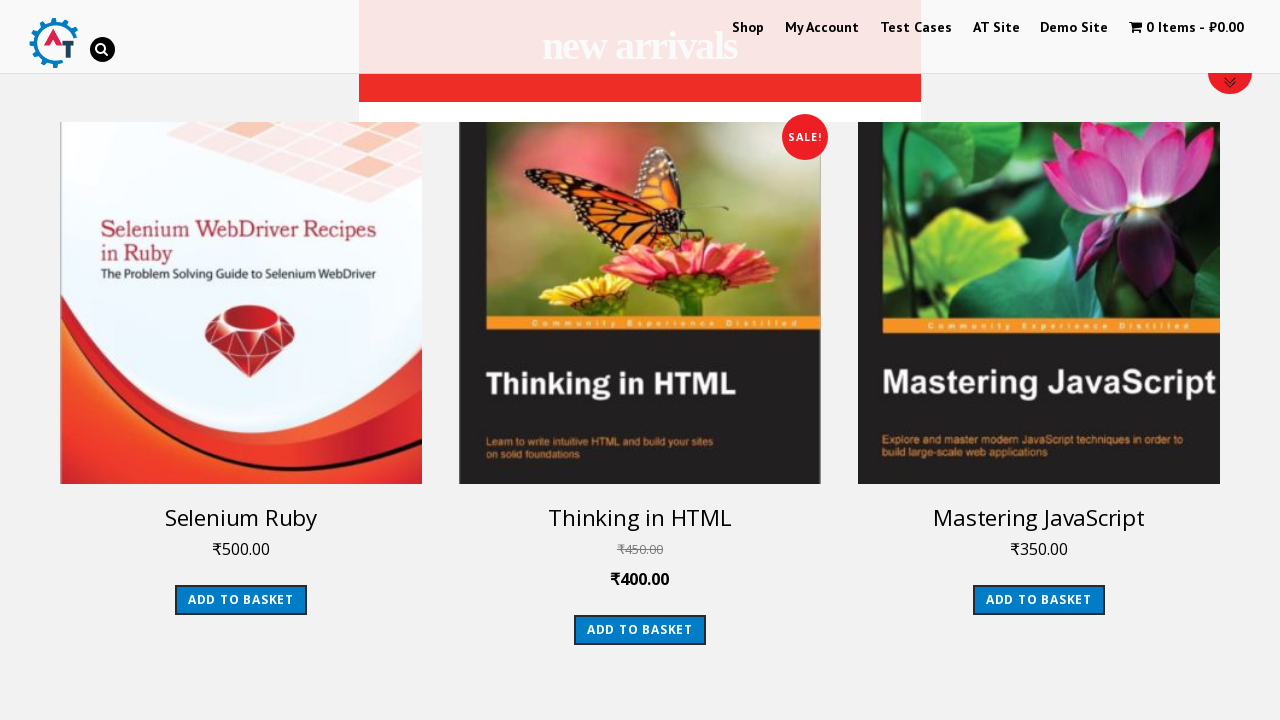

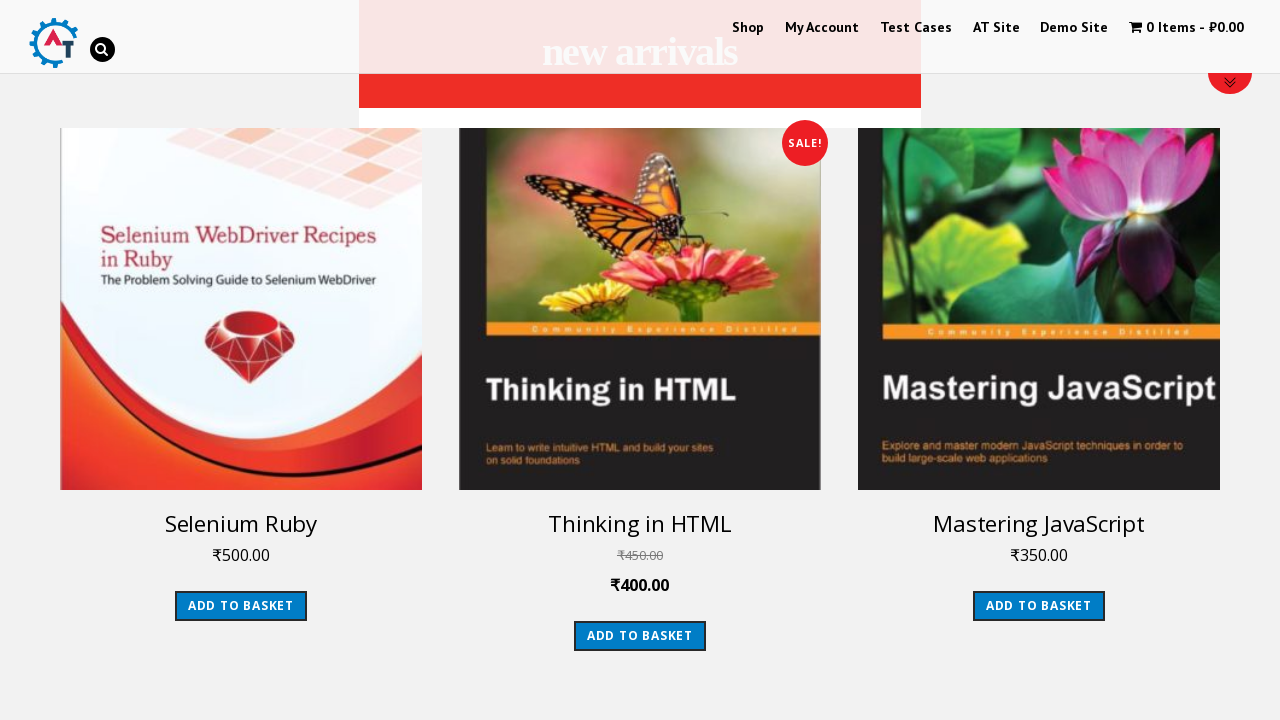